Tests button interactions on the Leafground practice page by clicking a button, navigating back, and verifying various button properties like color, position, and size

Starting URL: https://leafground.com/button.xhtml

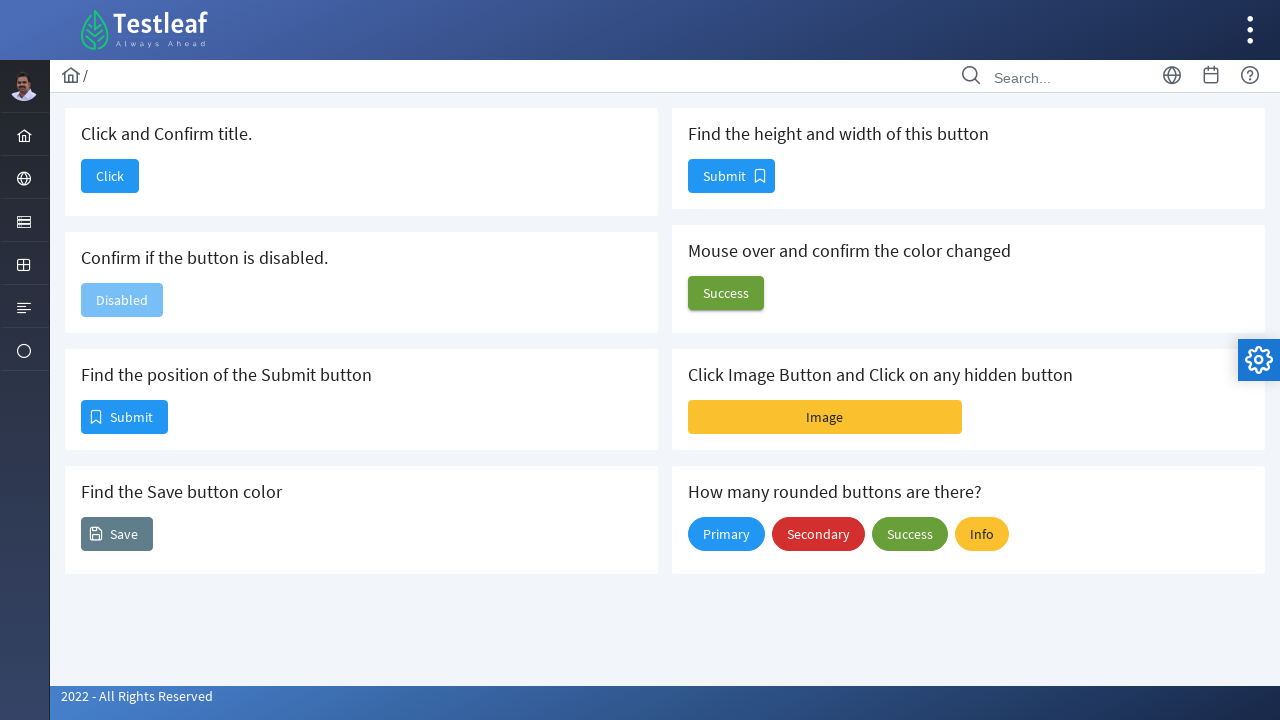

Clicked the first button on Leafground button page at (110, 176) on (//span[@class='ui-button-text ui-c'])[1]
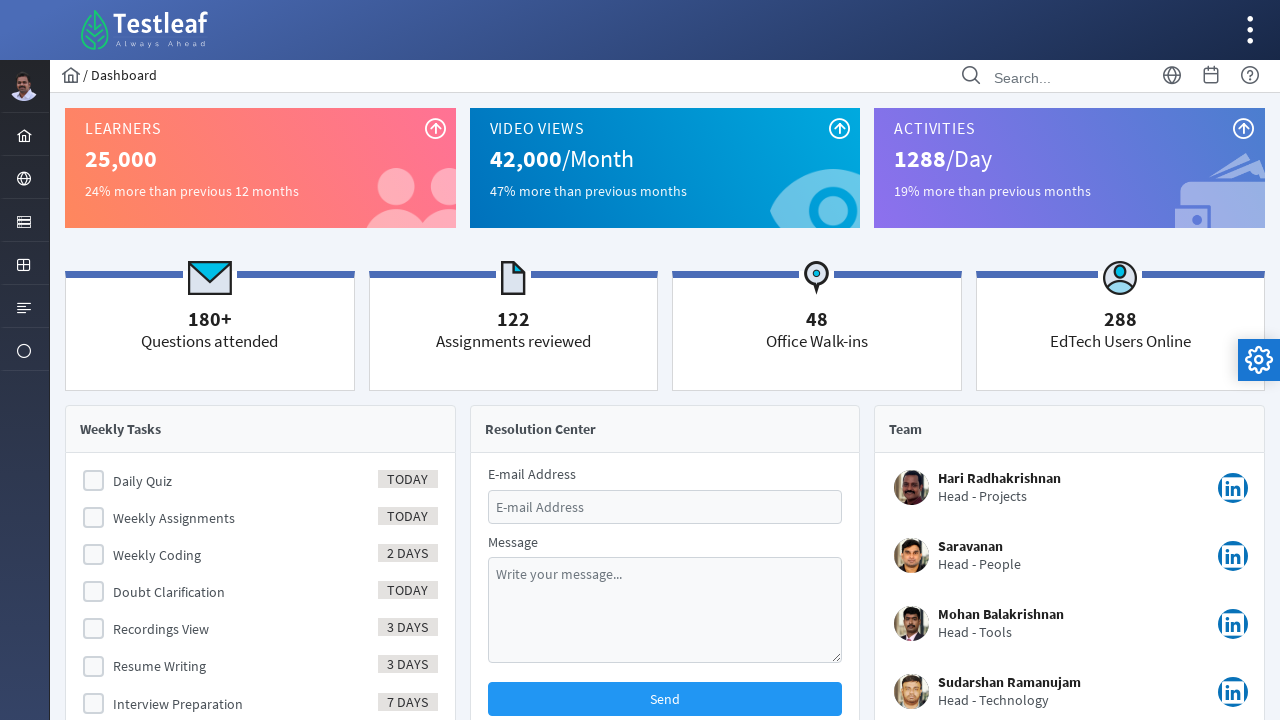

Navigated back to the button page
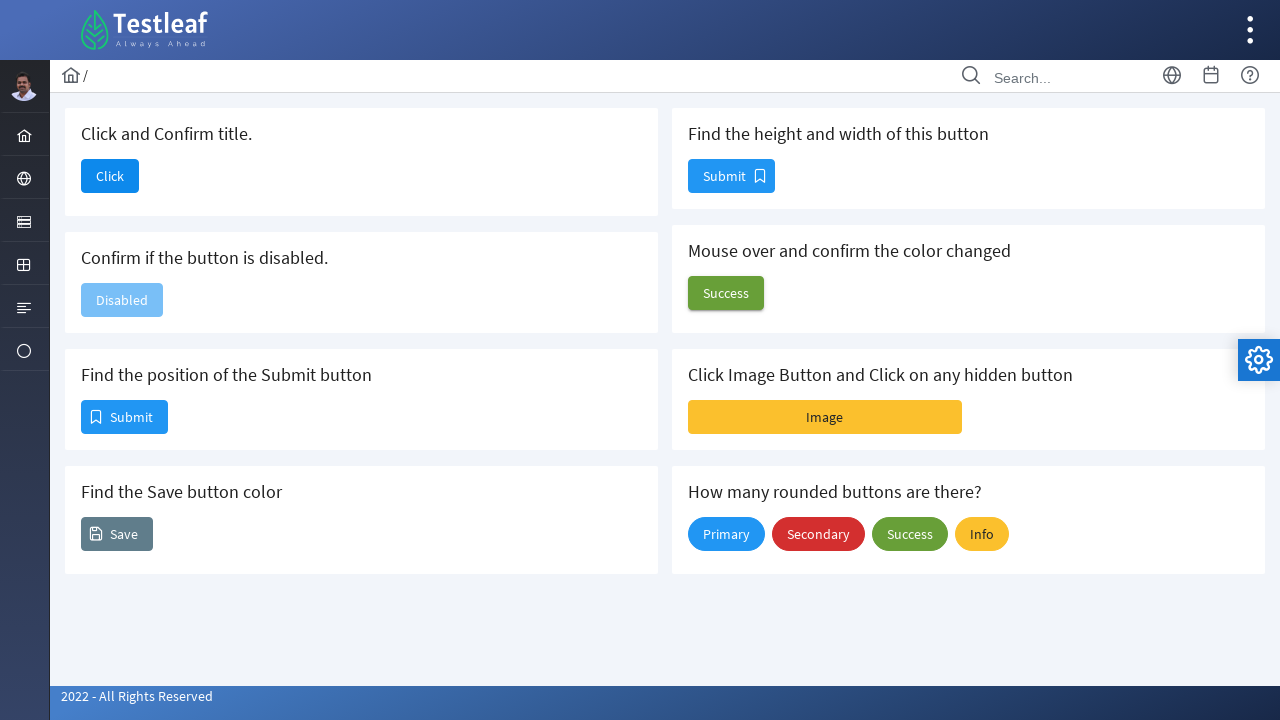

Page finished loading (networkidle)
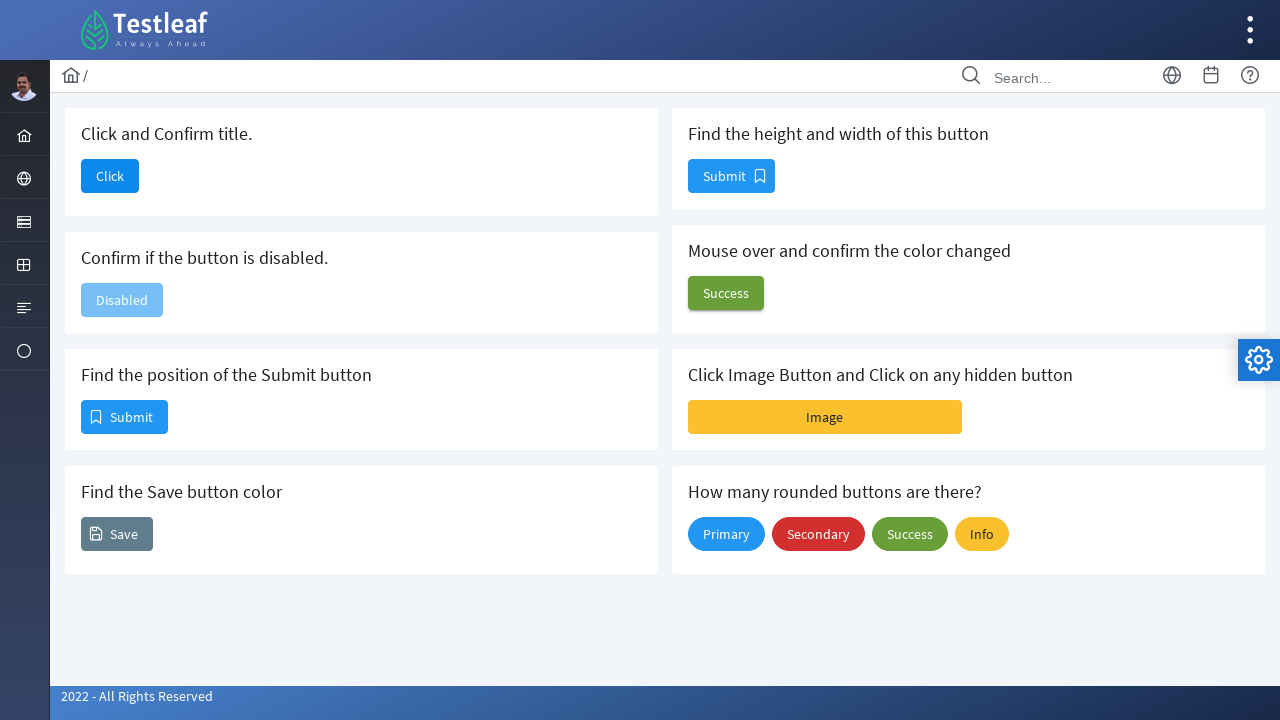

First card element is visible and accessible
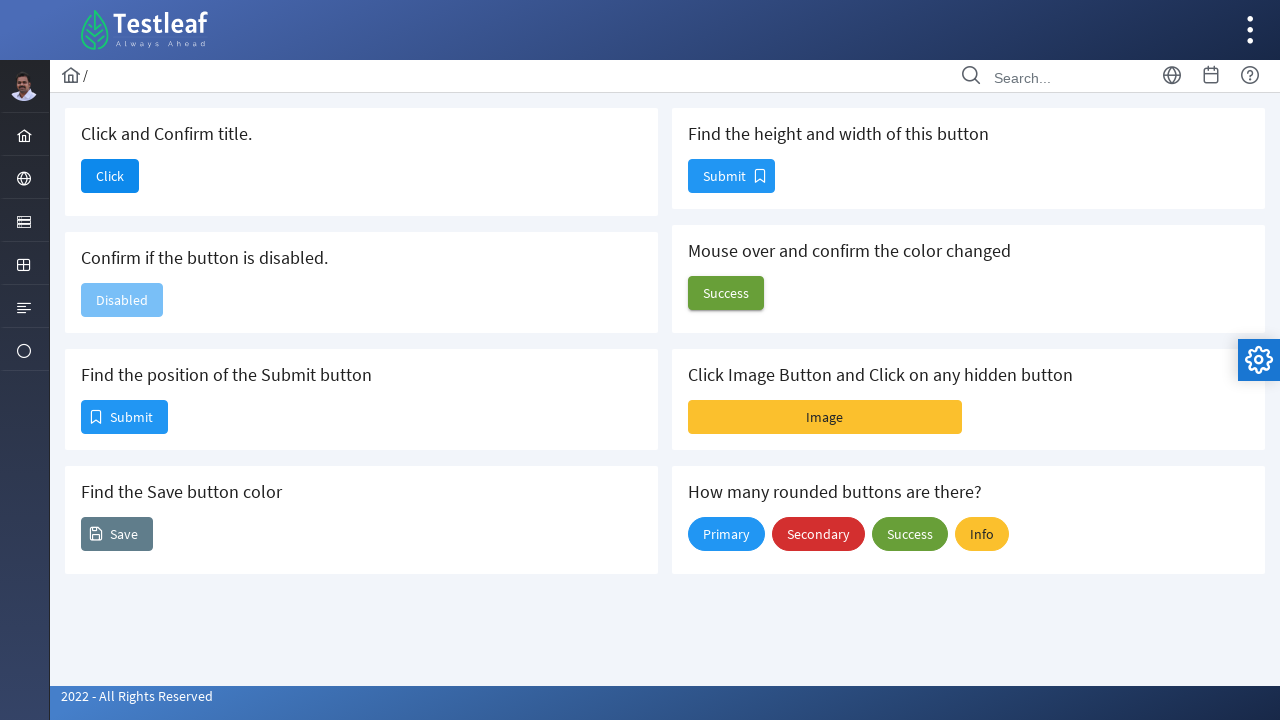

Fourth button is visible and accessible
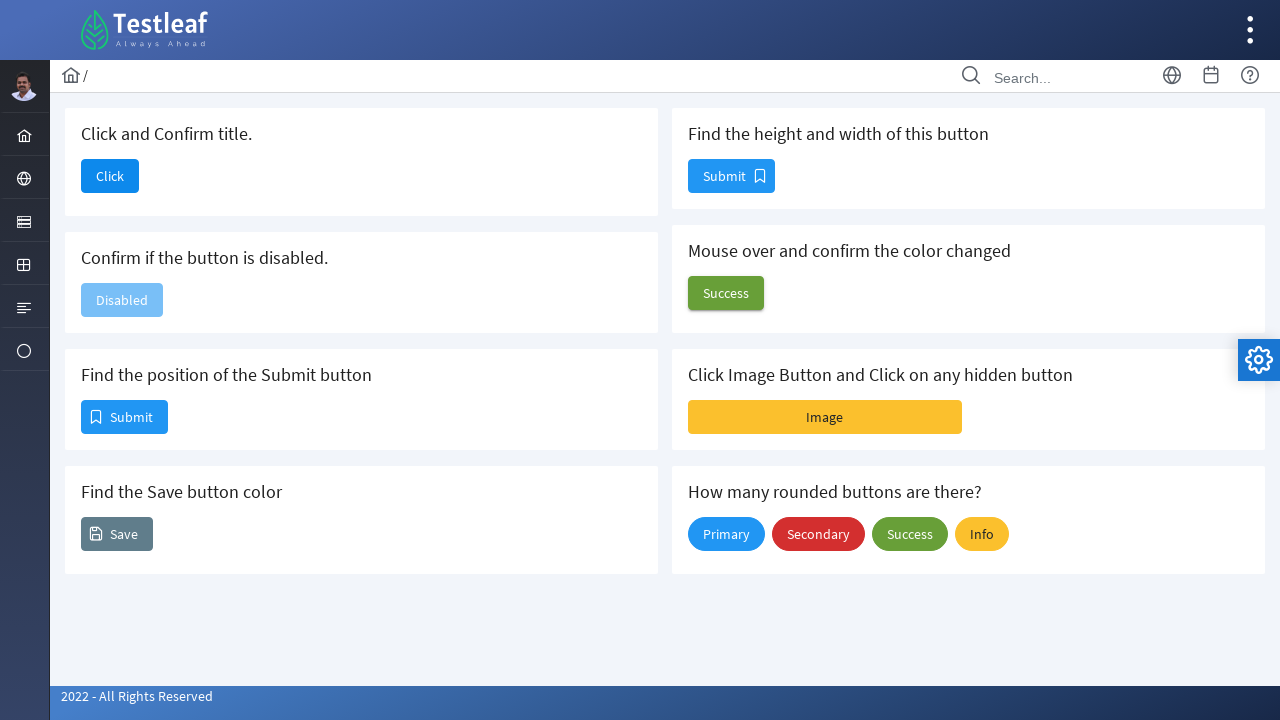

Third button is visible and location can be determined
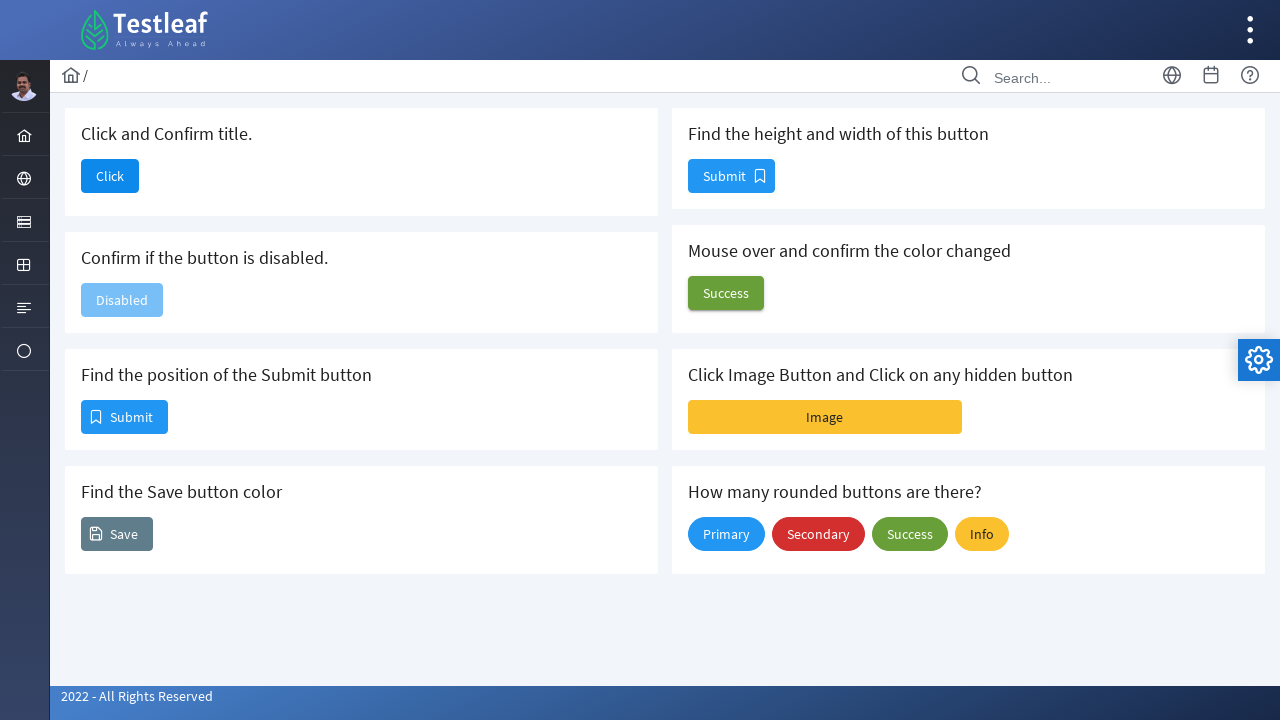

Fifth button is visible and size can be determined
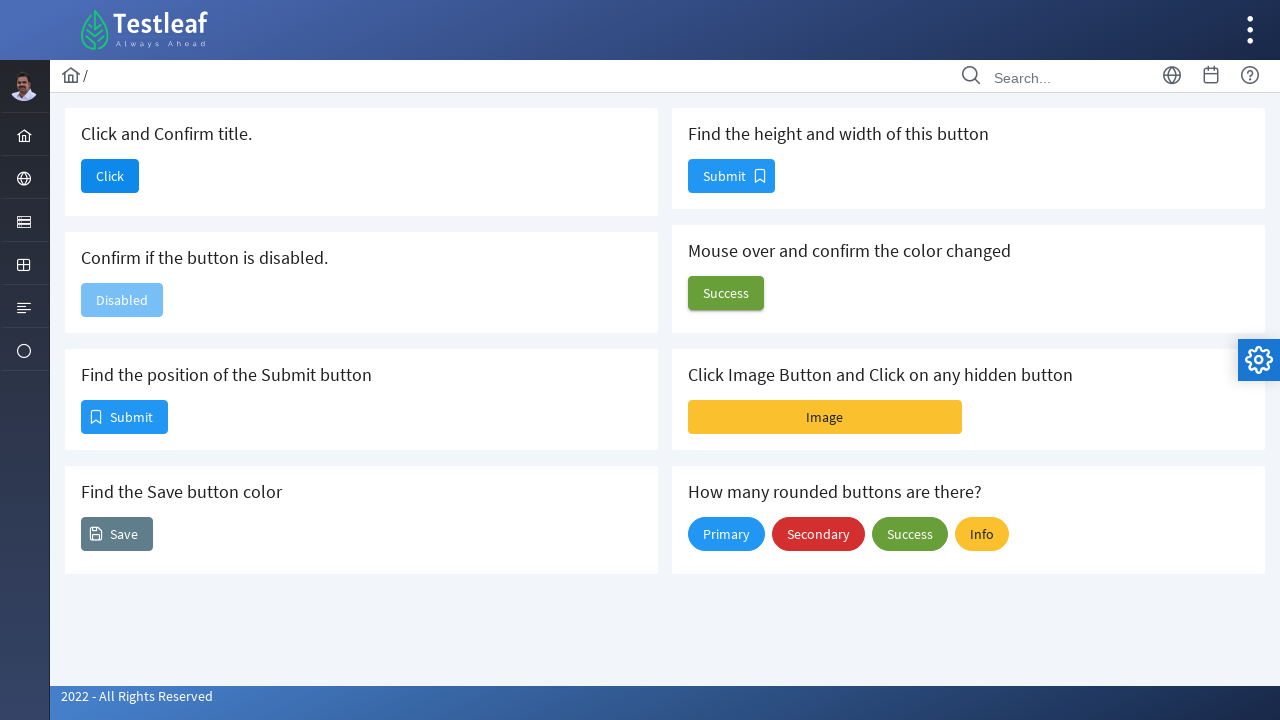

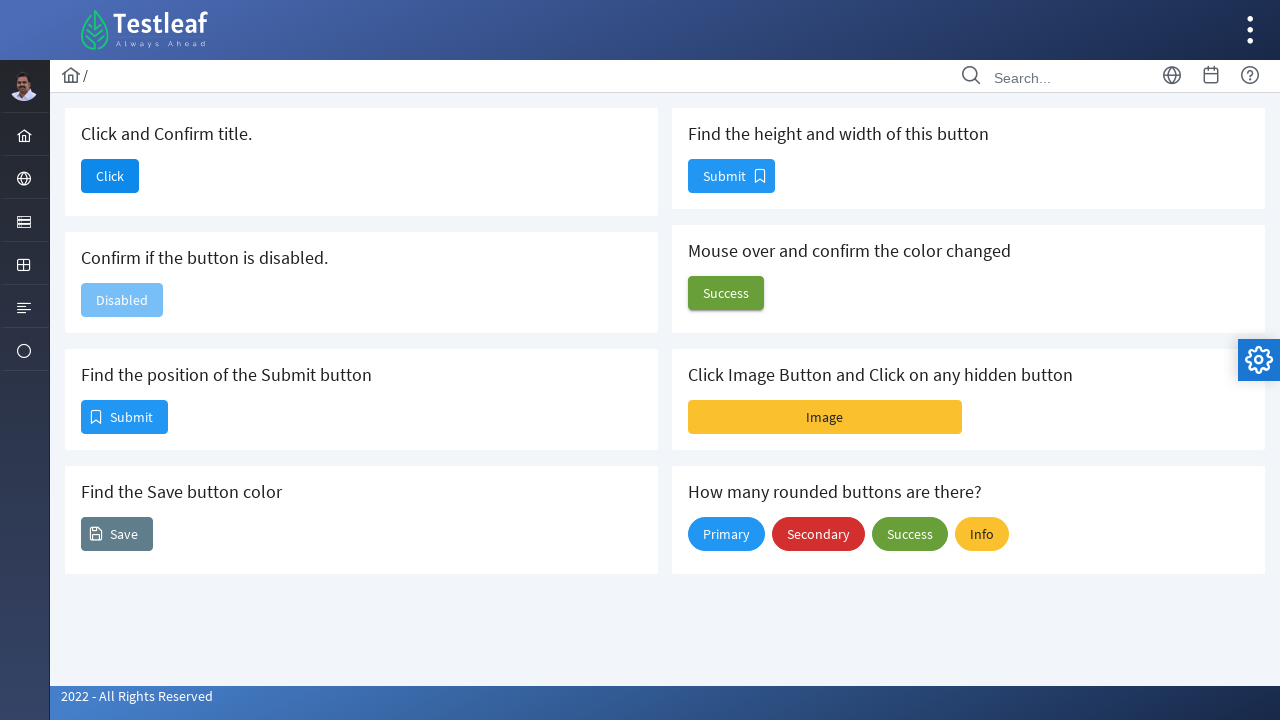